Navigates to Browse Languages, clicks on the 0-9 submenu, and verifies that there are exactly 10 languages starting with digits.

Starting URL: http://www.99-bottles-of-beer.net/

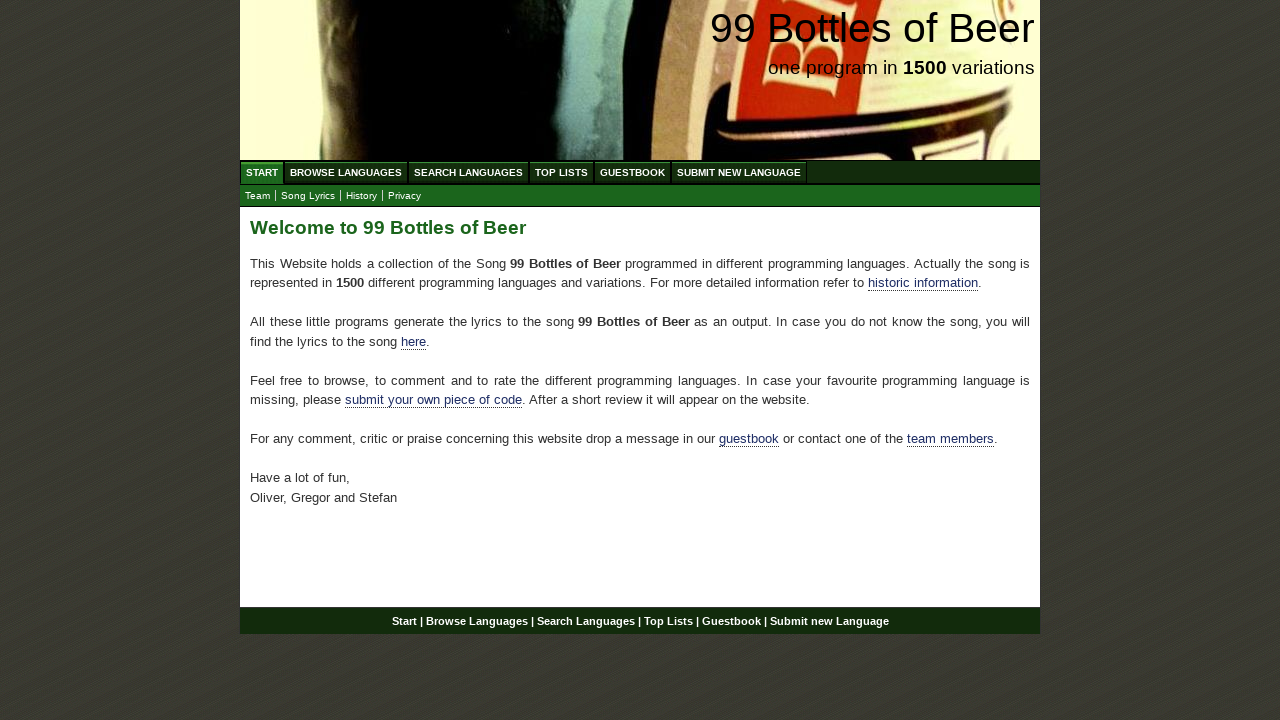

Clicked on Browse Languages menu at (346, 172) on xpath=//li/a[@href='/abc.html']
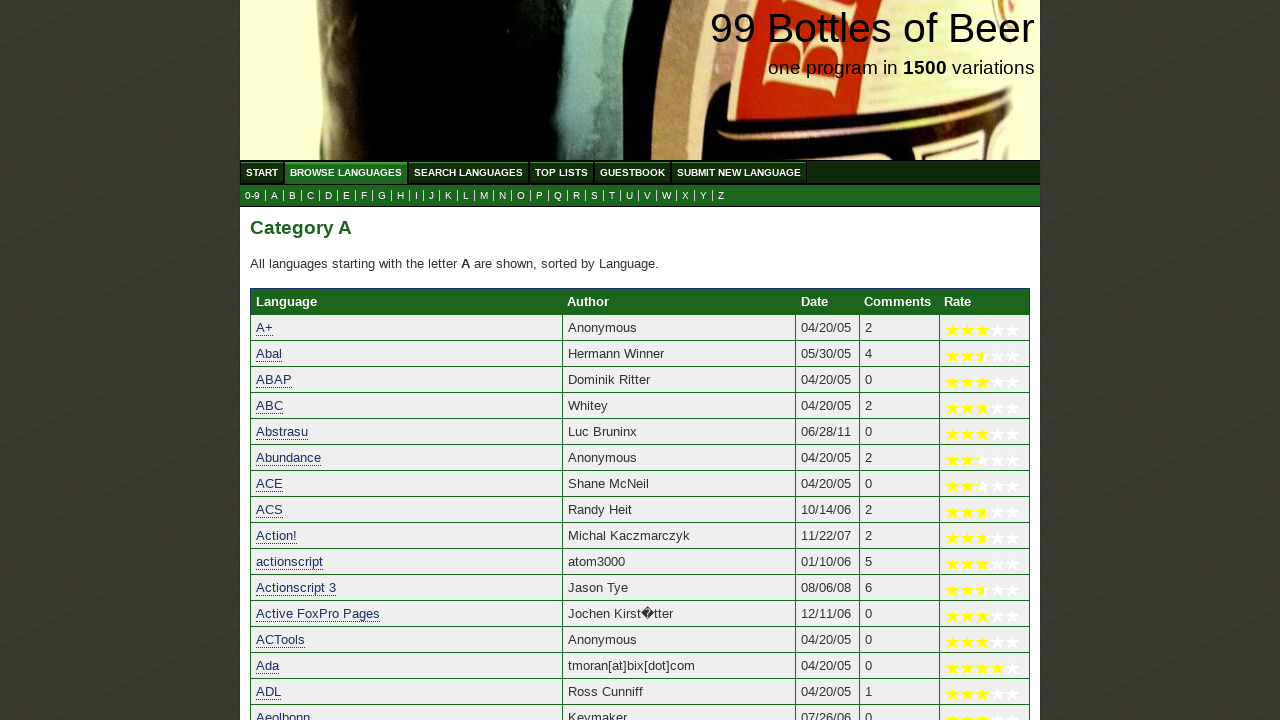

Clicked on 0-9 submenu at (252, 196) on xpath=//a[@href='0.html']
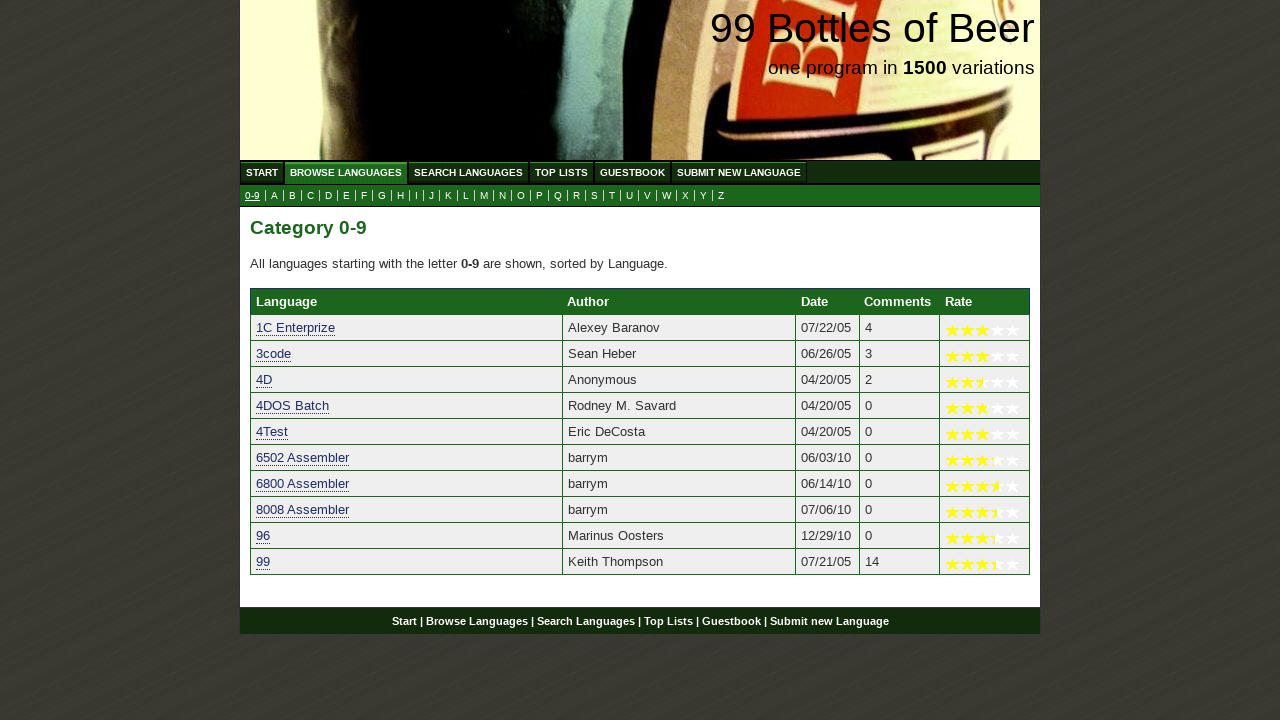

Waited for table rows to load
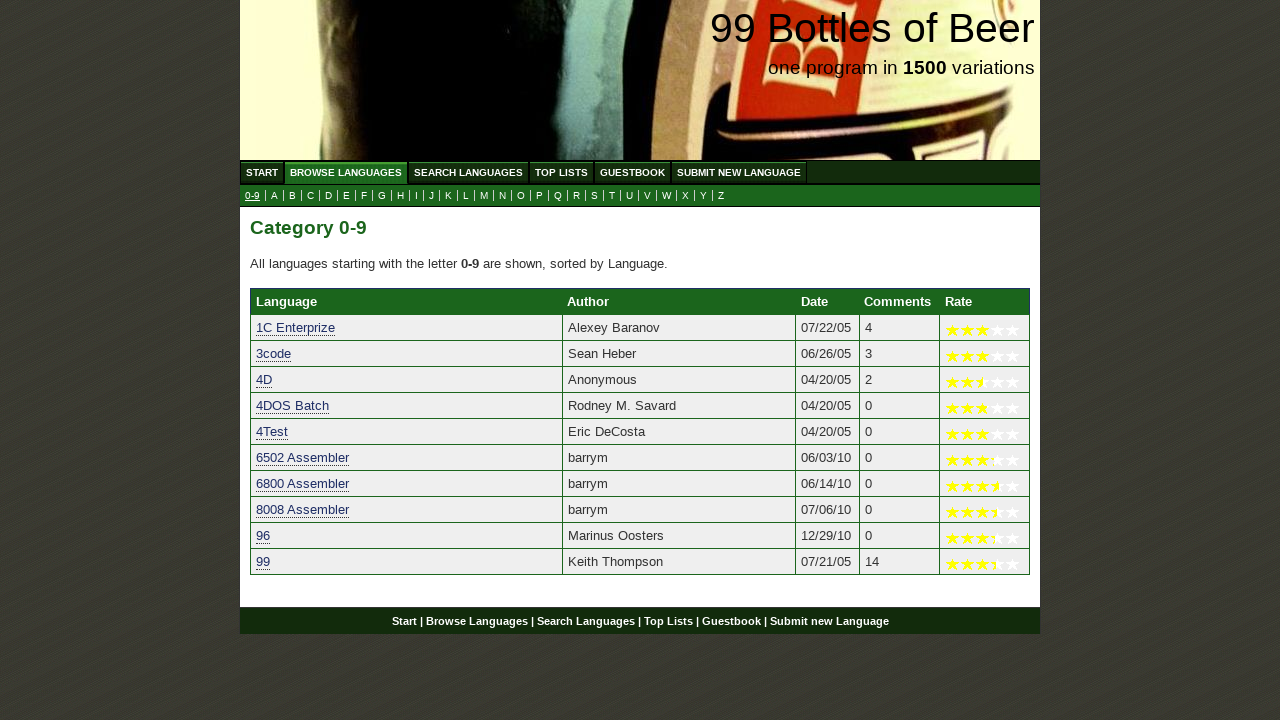

Located table rows element
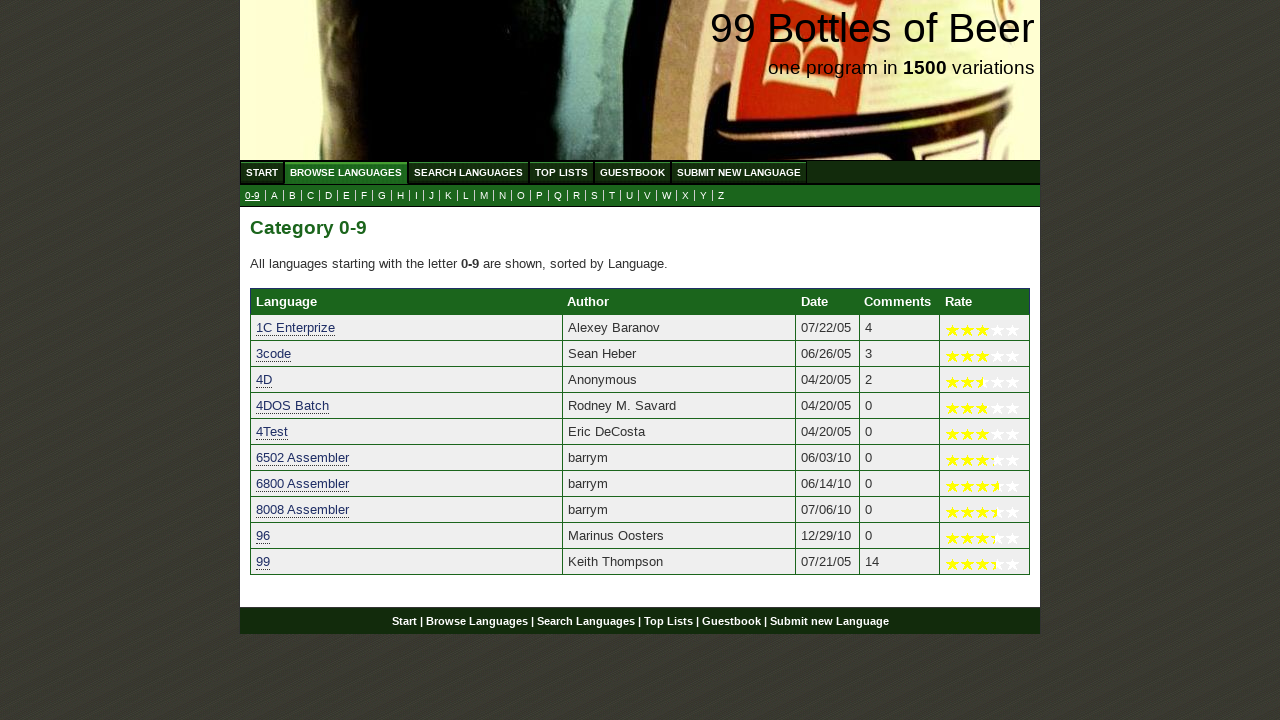

Counted table rows: 10 languages starting with digits
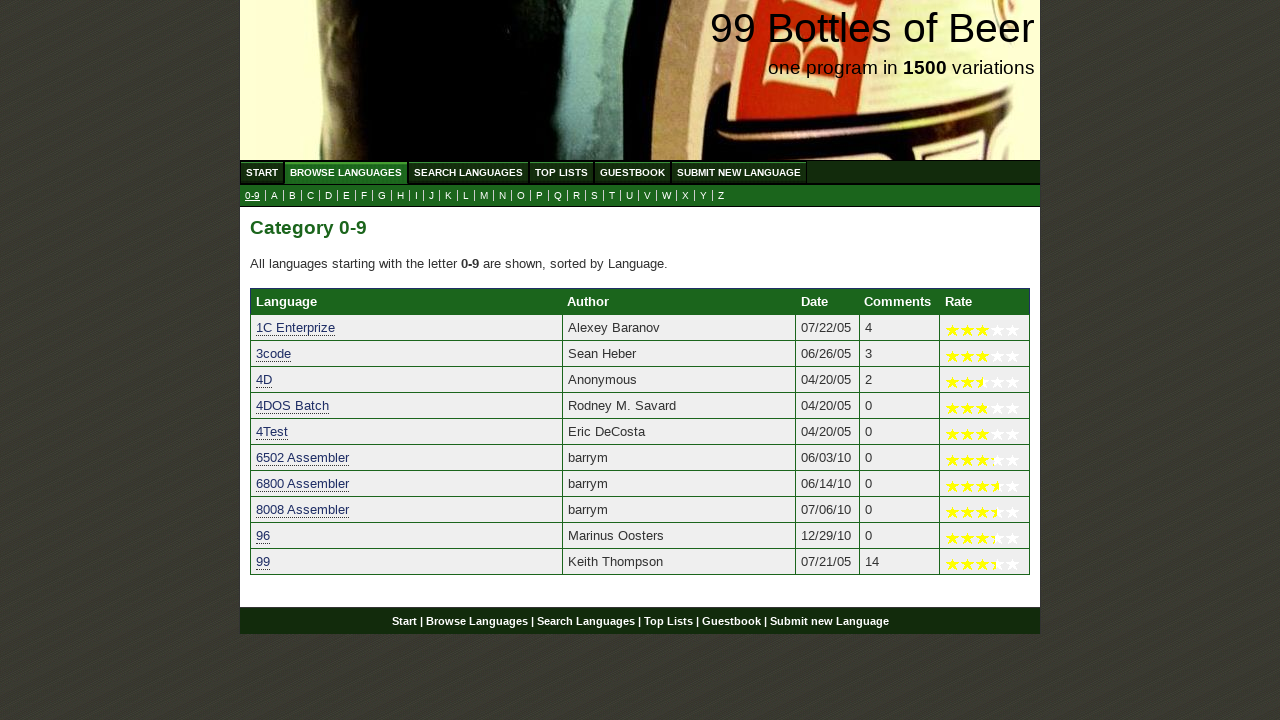

Assertion passed: exactly 10 languages start with digits
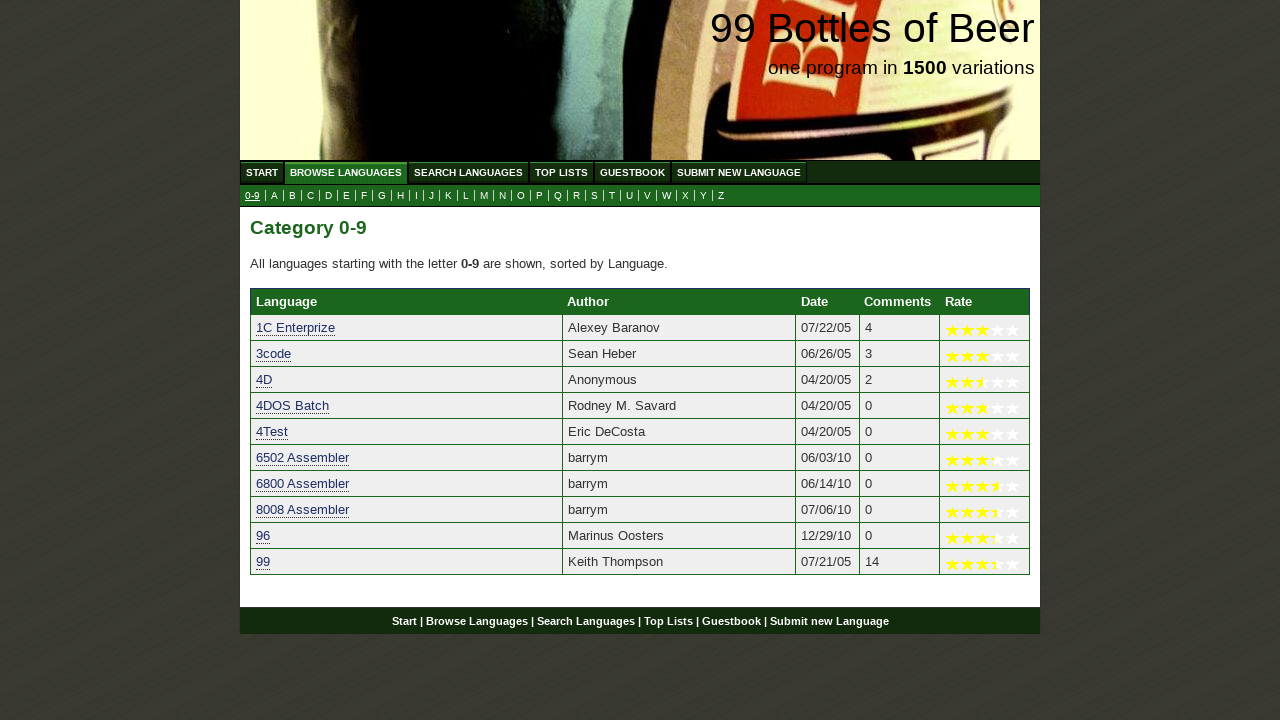

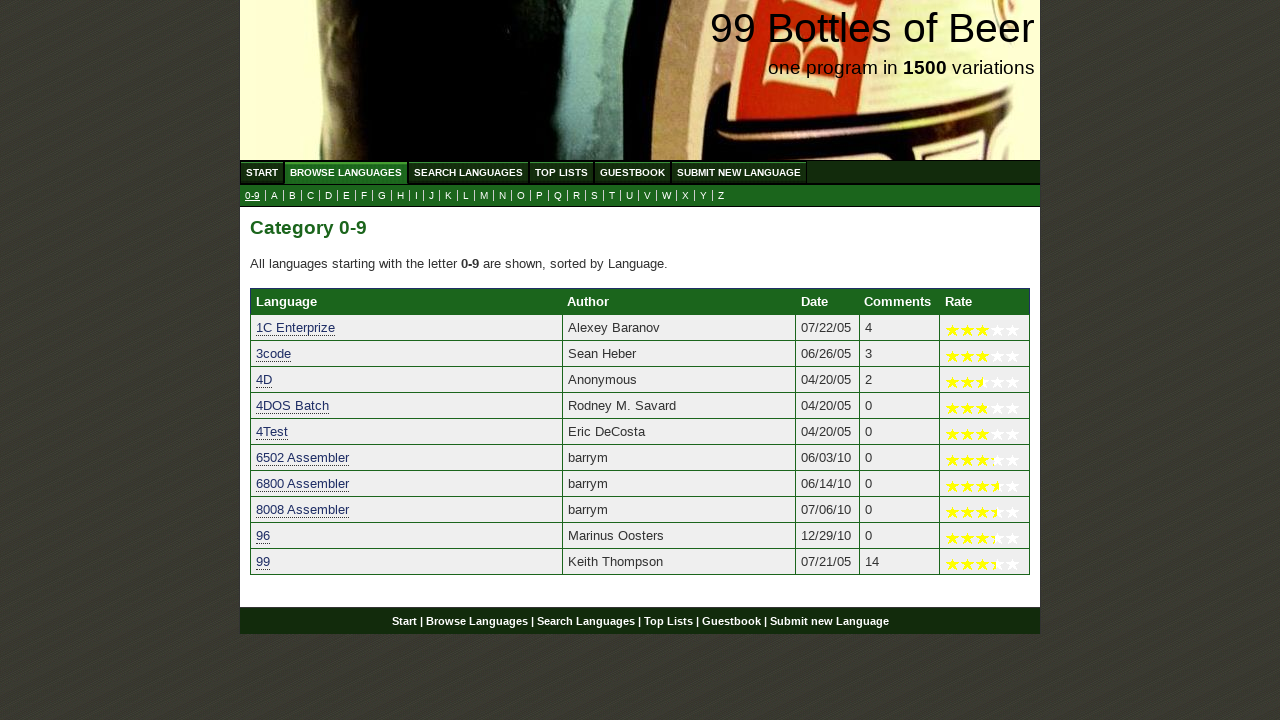